Tests the challenging DOM page by clicking buttons repeatedly and verifying button text values

Starting URL: http://the-internet.herokuapp.com/challenging_dom

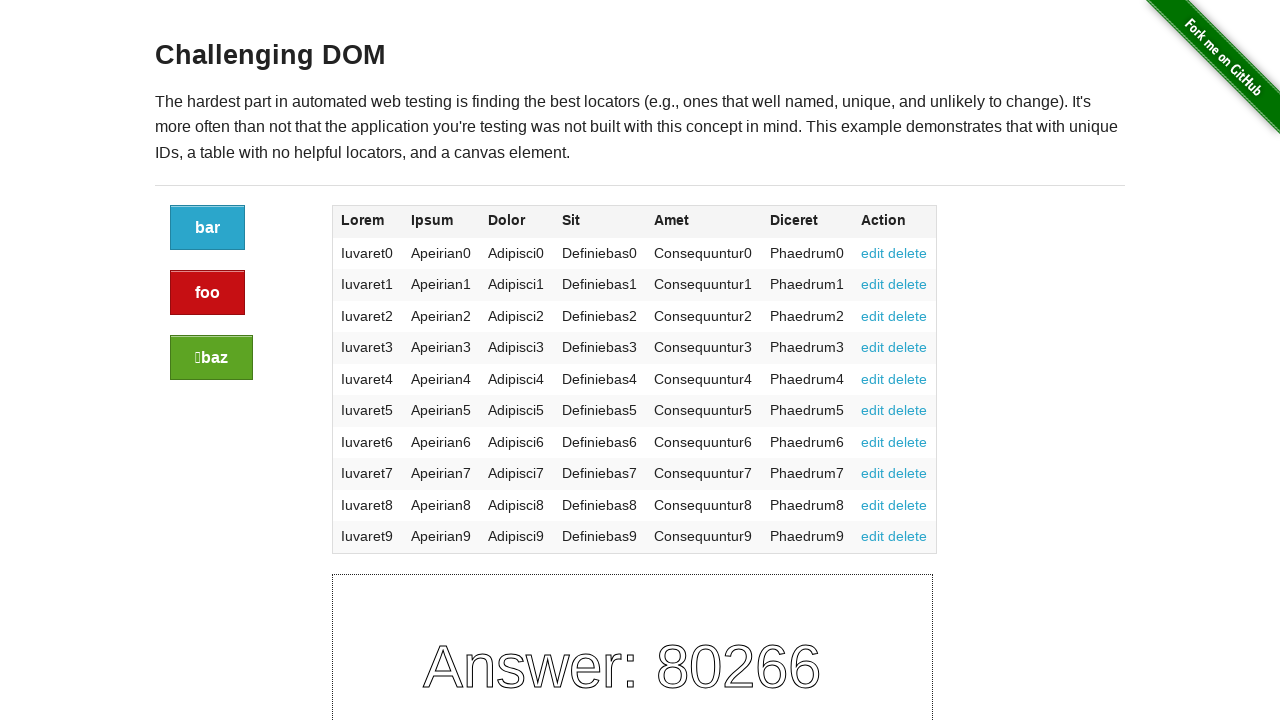

Navigated to challenging DOM page
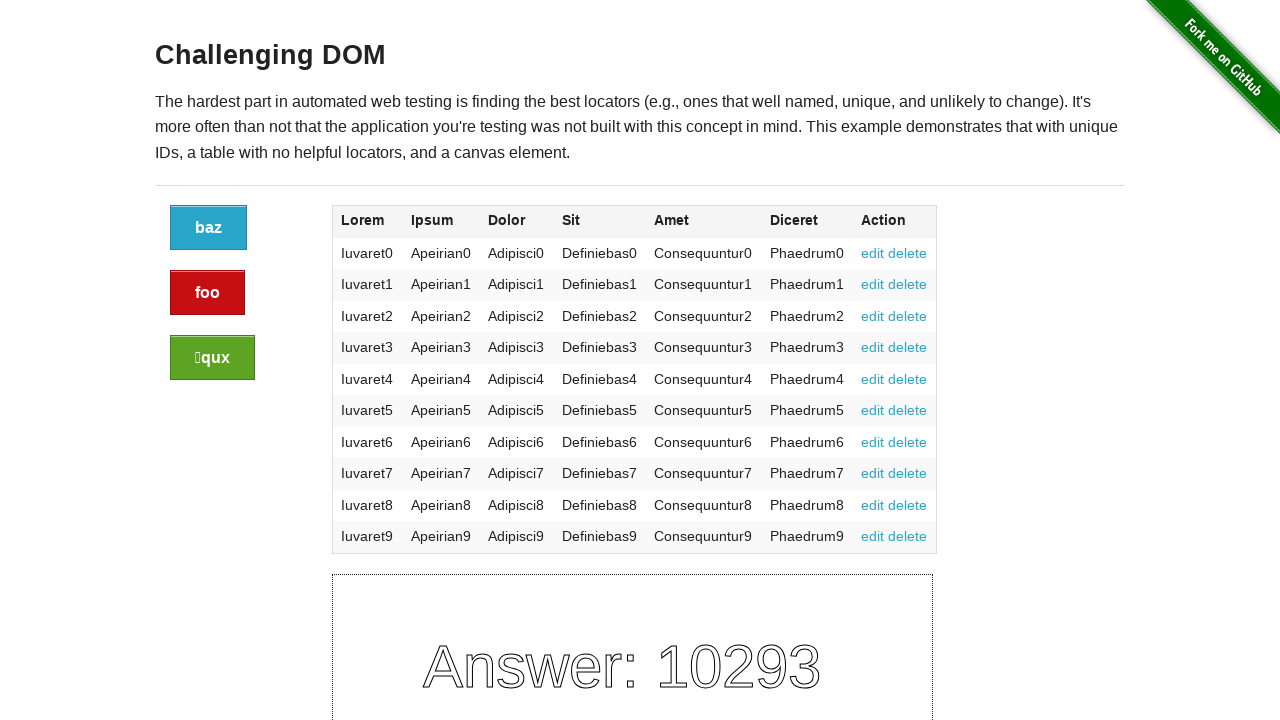

Clicked button (iteration 1) at (208, 228) on xpath=//div[@id='content']/div/div/div/div/a
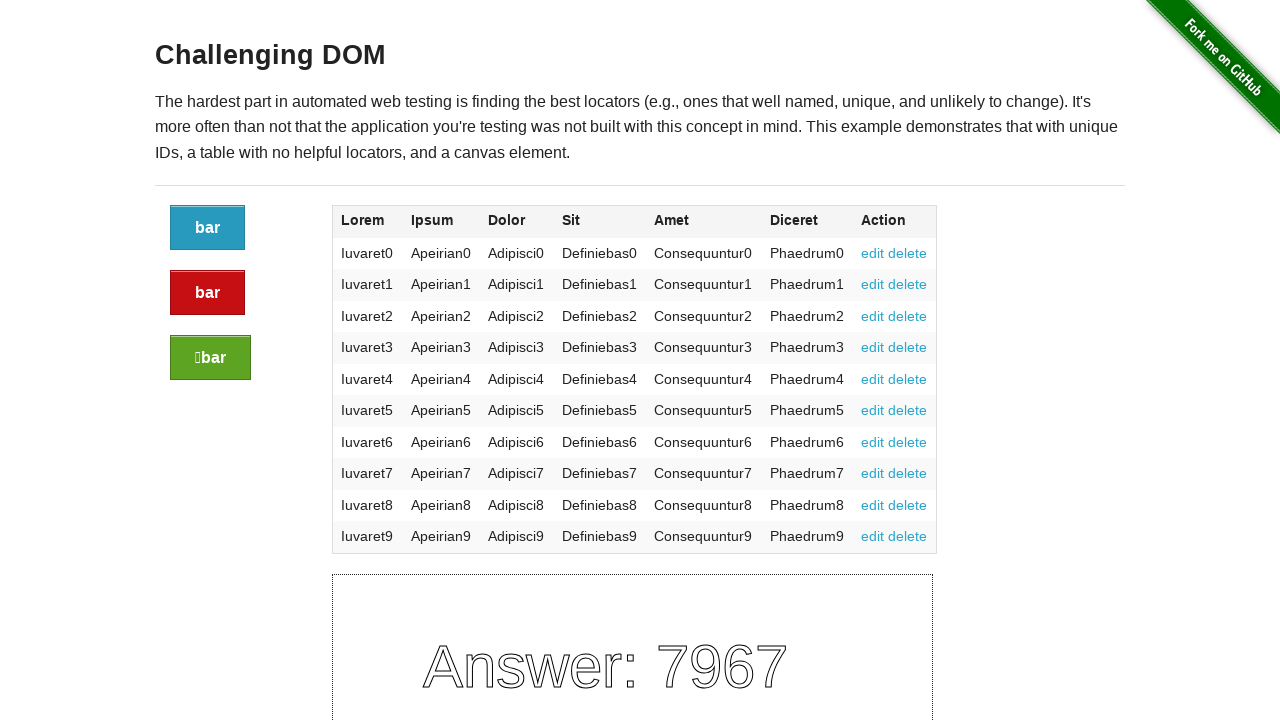

Canvas element loaded after button click (iteration 1)
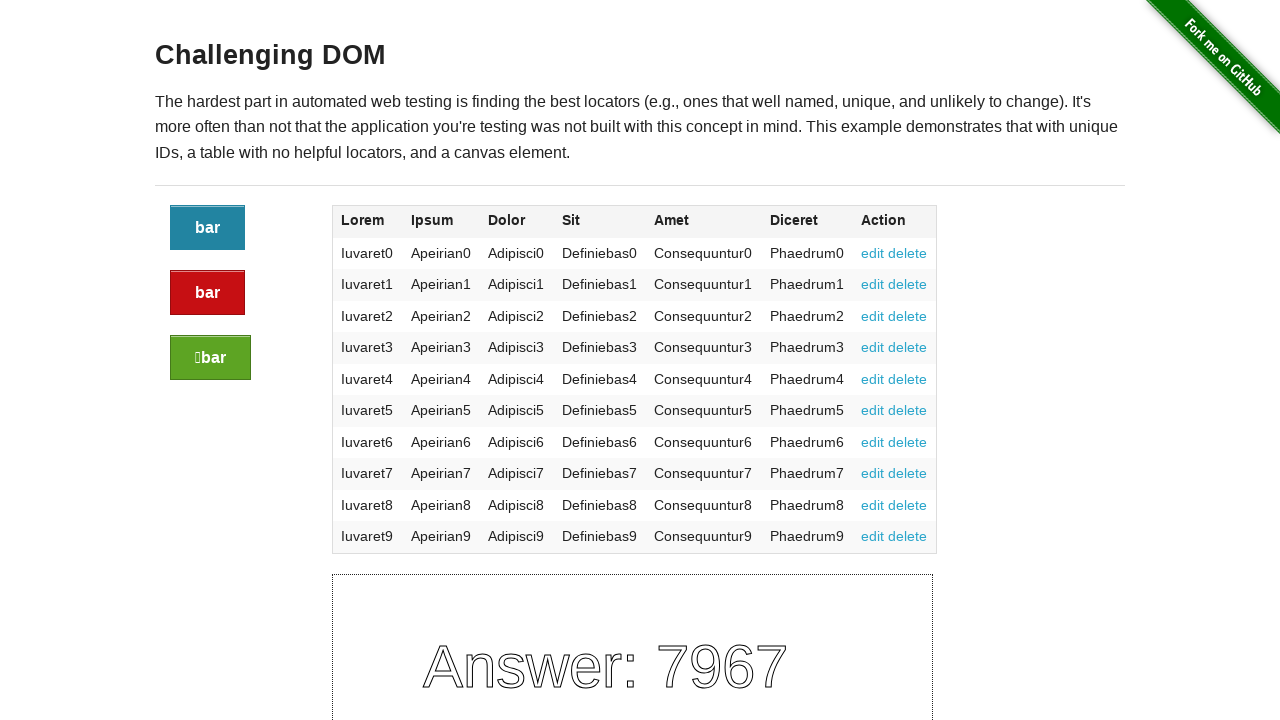

Clicked button (iteration 2) at (208, 228) on xpath=//div[@id='content']/div/div/div/div/a
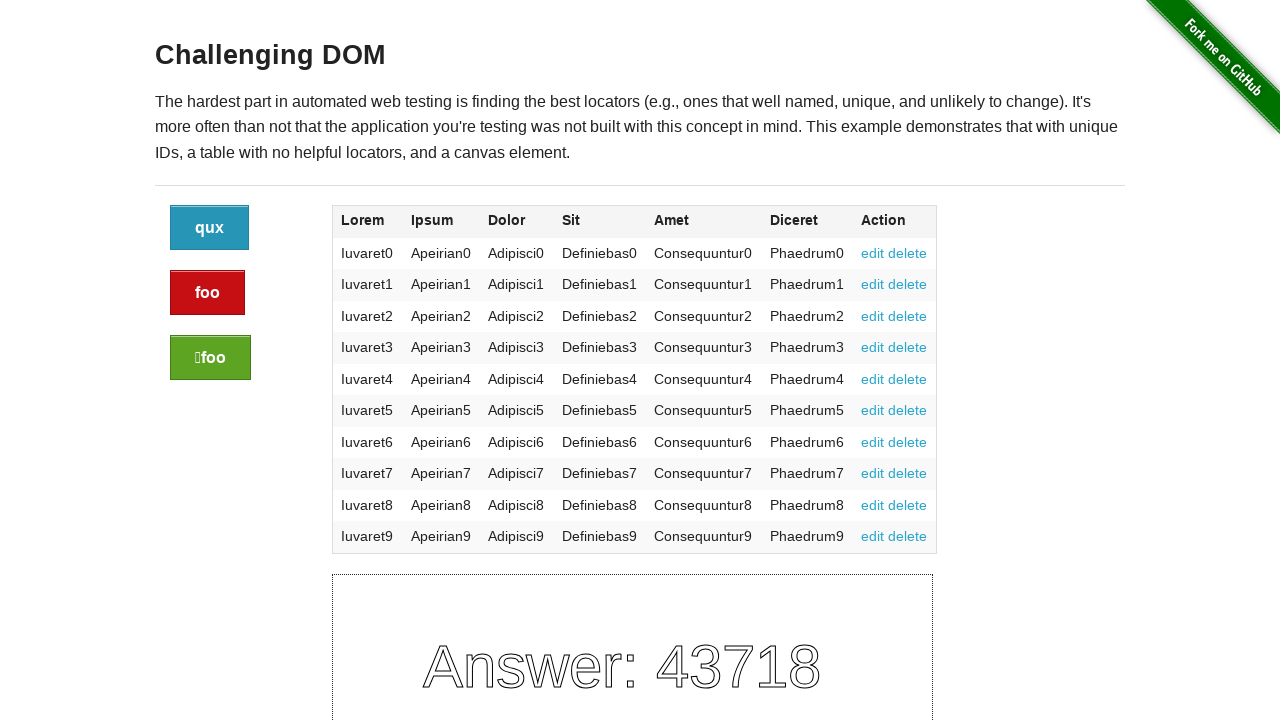

Canvas element loaded after button click (iteration 2)
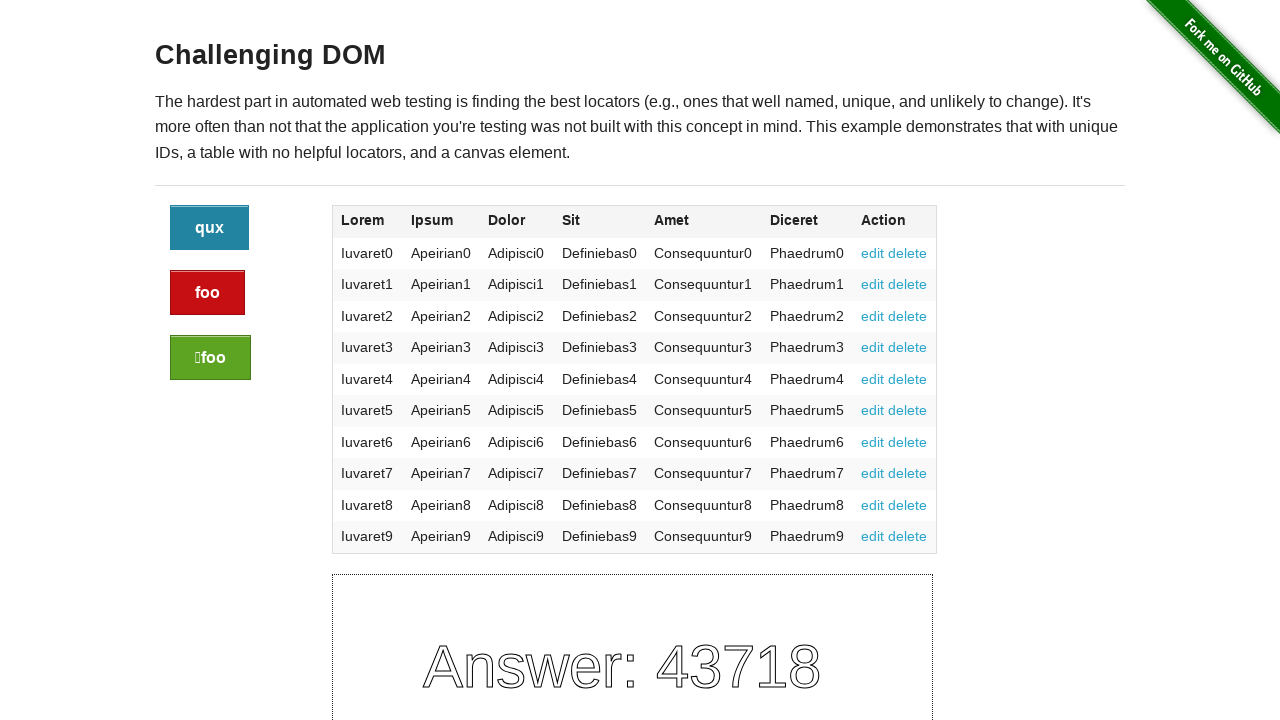

Clicked button (iteration 3) at (210, 228) on xpath=//div[@id='content']/div/div/div/div/a
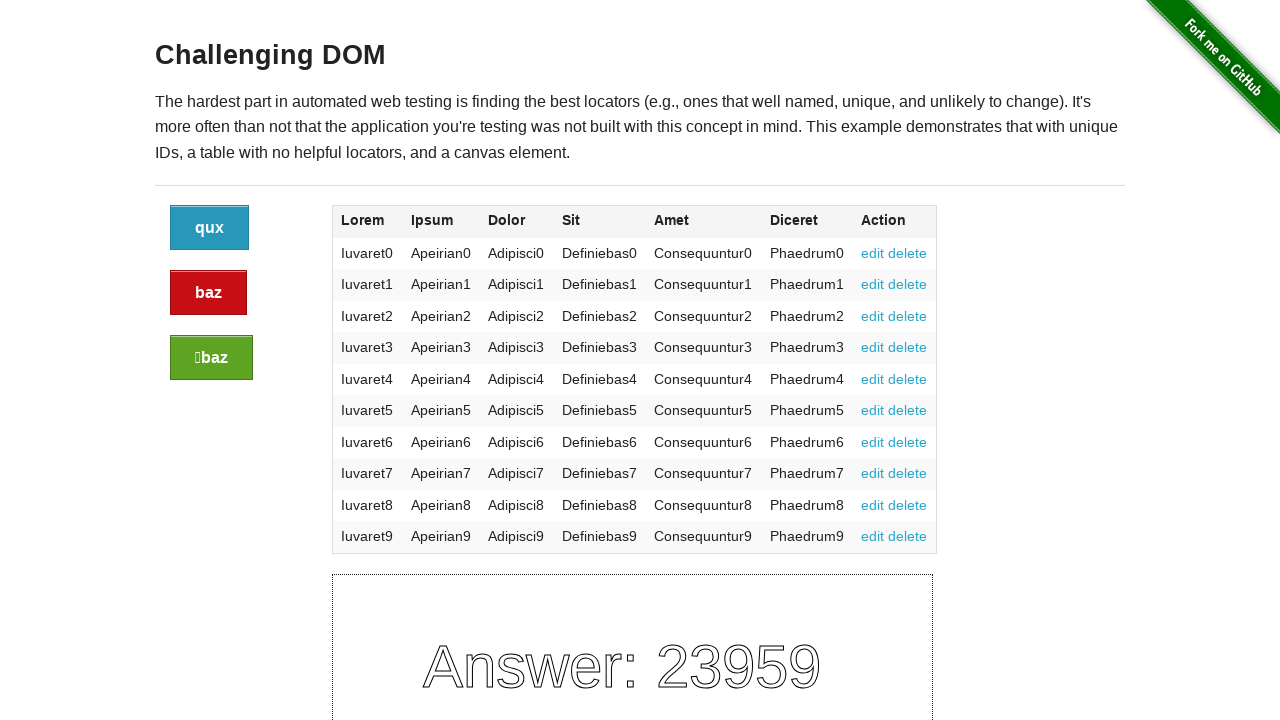

Canvas element loaded after button click (iteration 3)
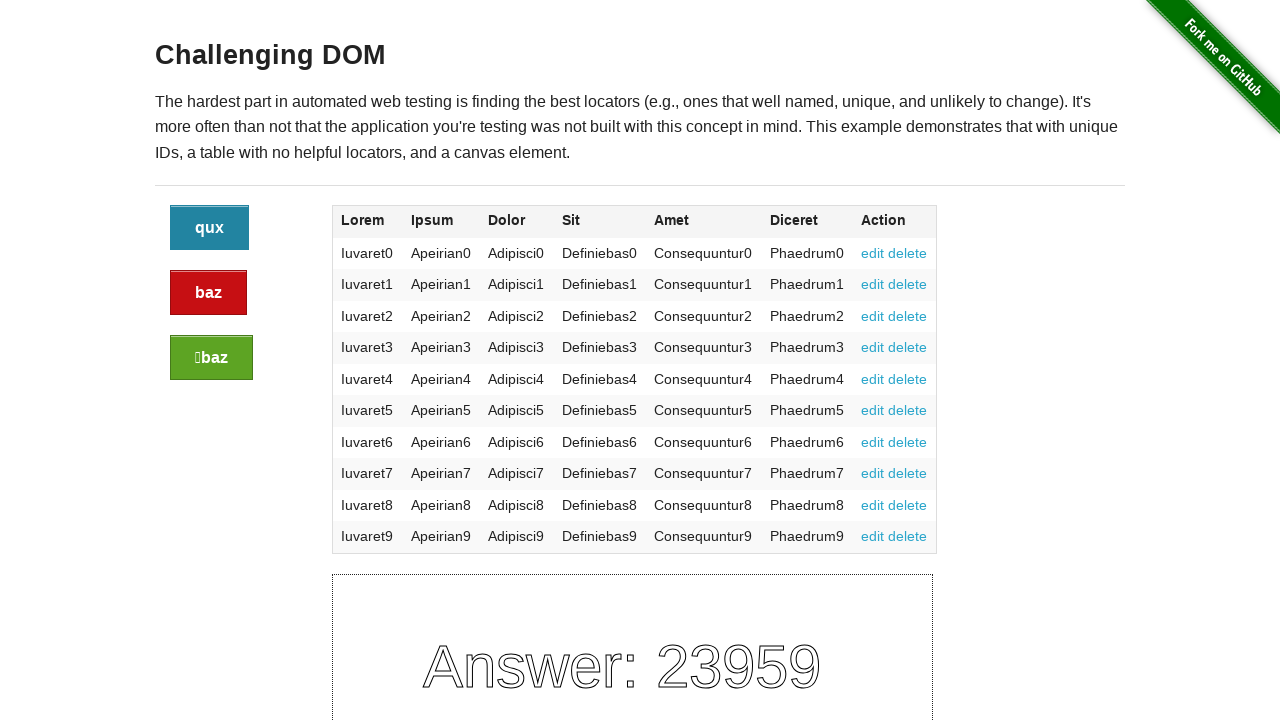

Clicked button (iteration 4) at (210, 228) on xpath=//div[@id='content']/div/div/div/div/a
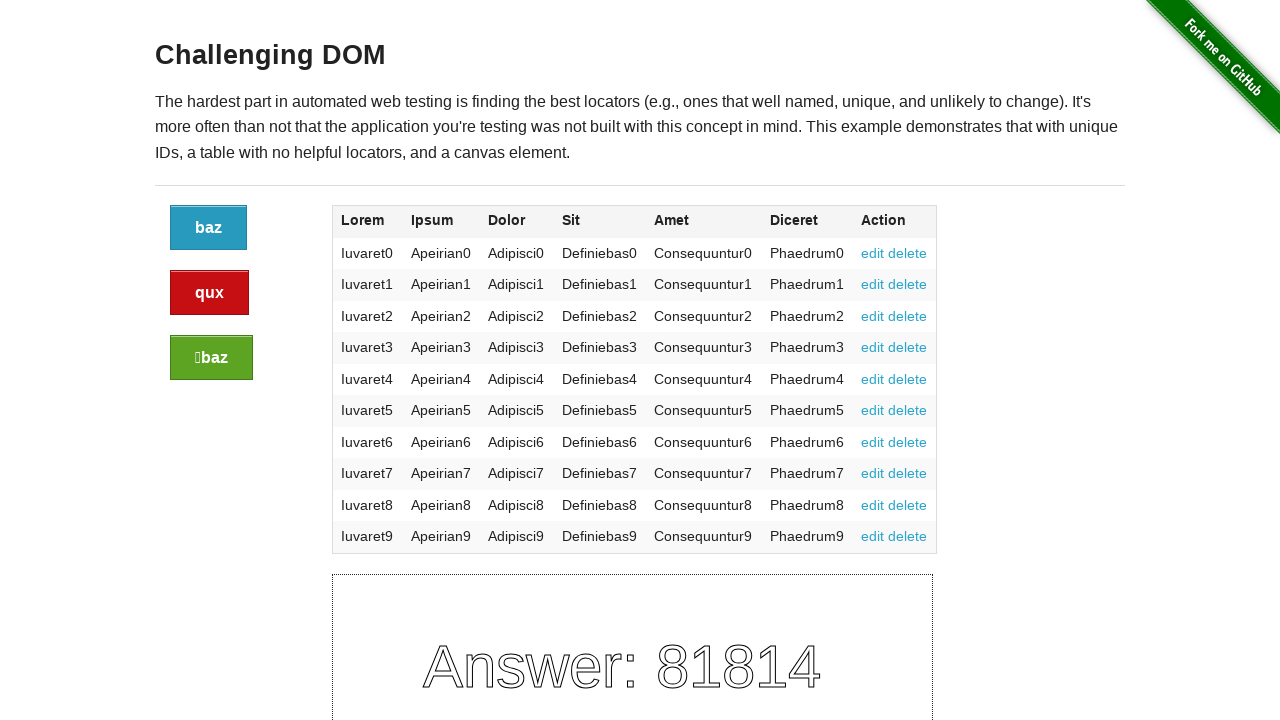

Canvas element loaded after button click (iteration 4)
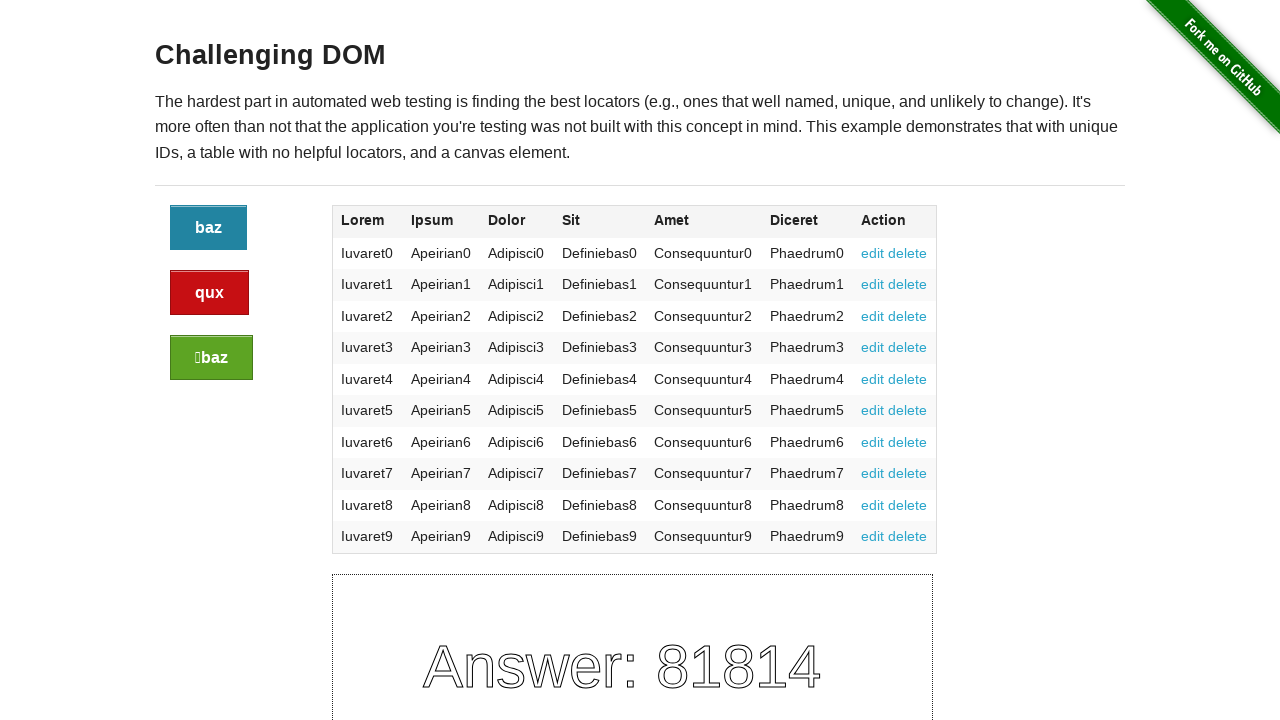

Clicked button (iteration 5) at (208, 228) on xpath=//div[@id='content']/div/div/div/div/a
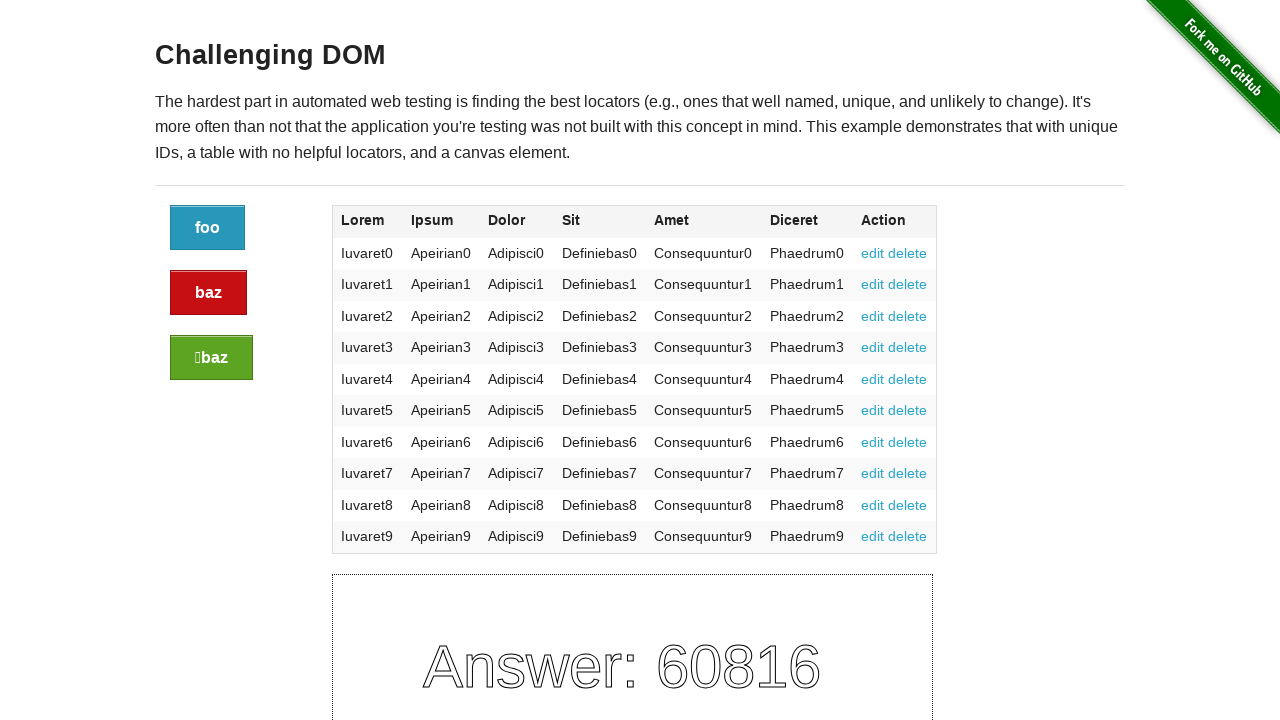

Canvas element loaded after button click (iteration 5)
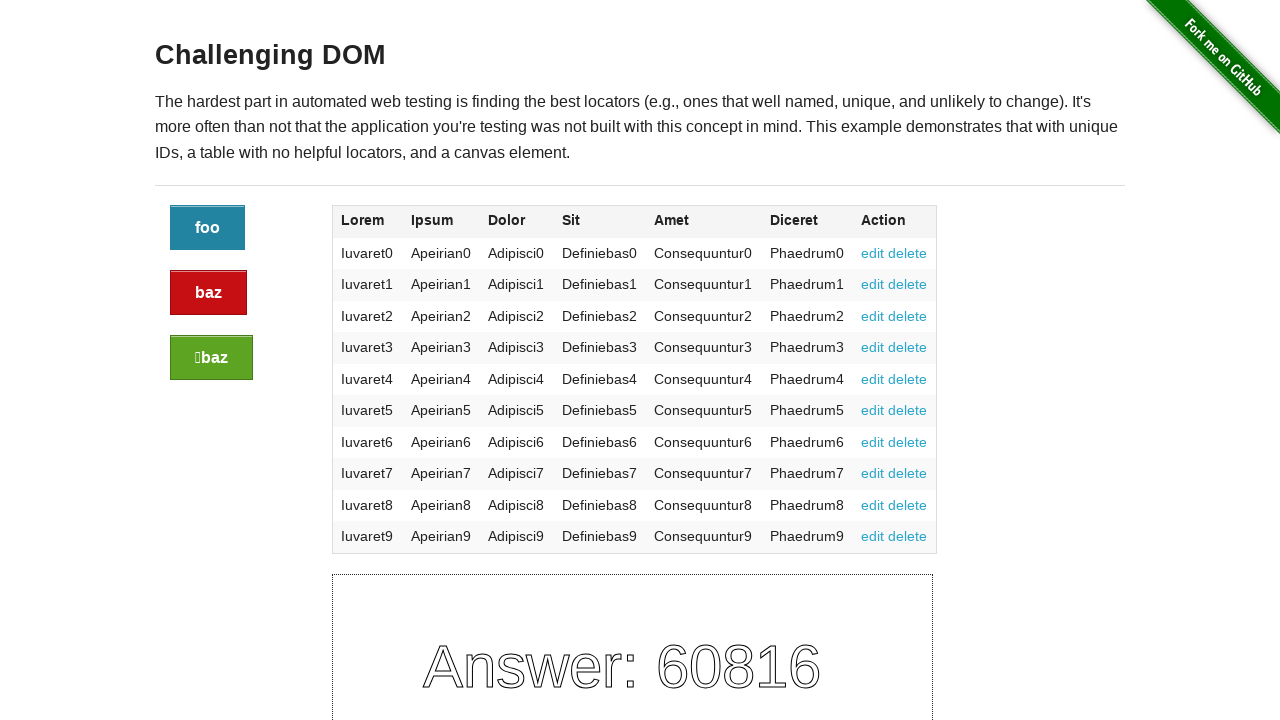

Clicked button (iteration 6) at (208, 228) on xpath=//div[@id='content']/div/div/div/div/a
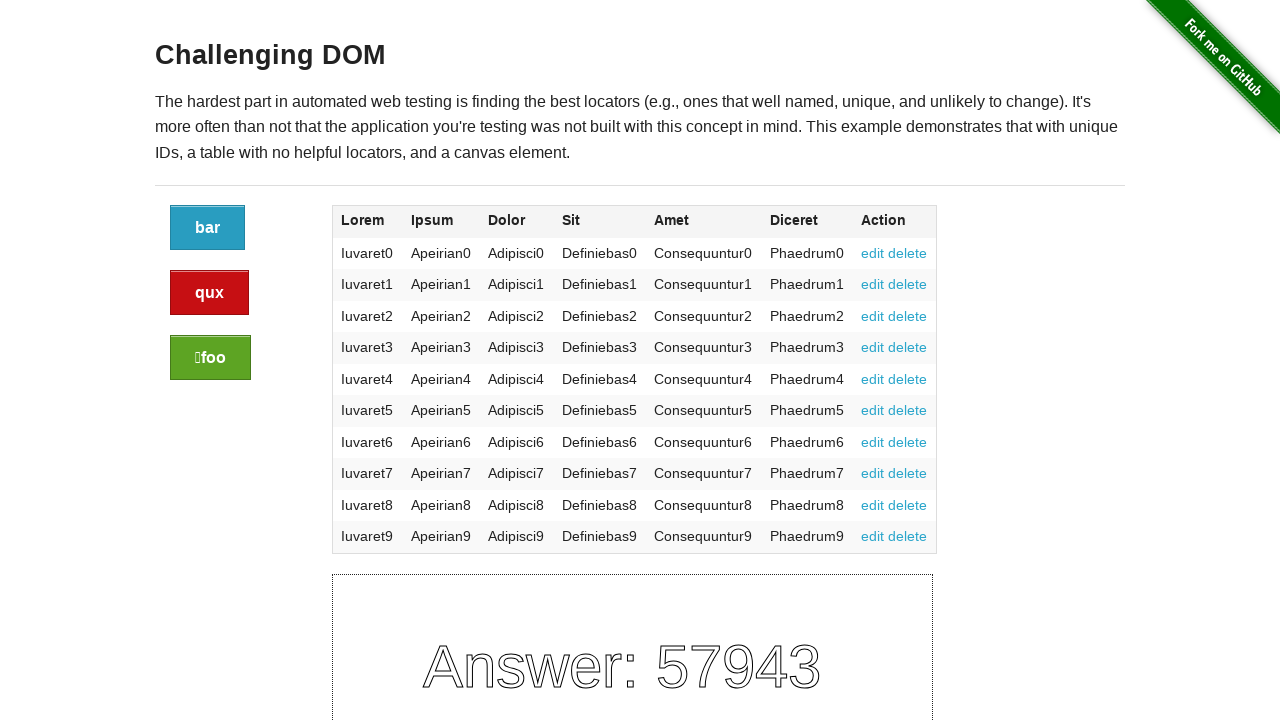

Canvas element loaded after button click (iteration 6)
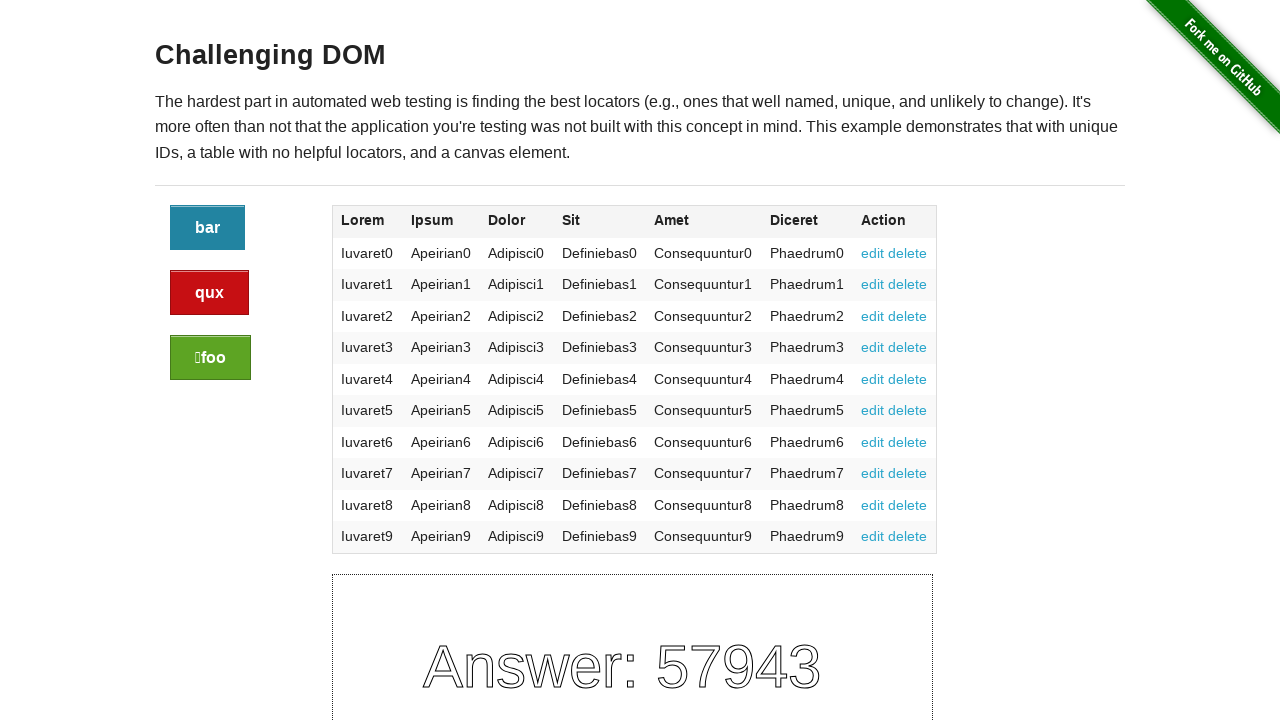

Clicked button (iteration 7) at (208, 228) on xpath=//div[@id='content']/div/div/div/div/a
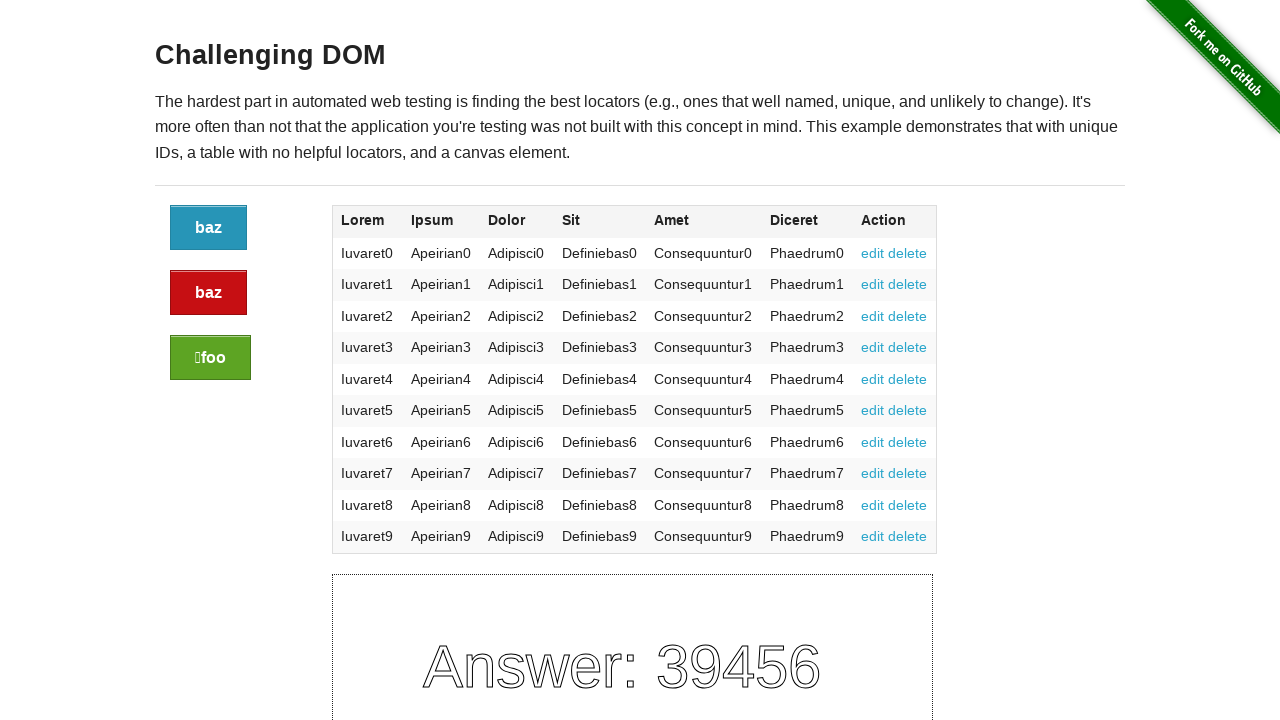

Canvas element loaded after button click (iteration 7)
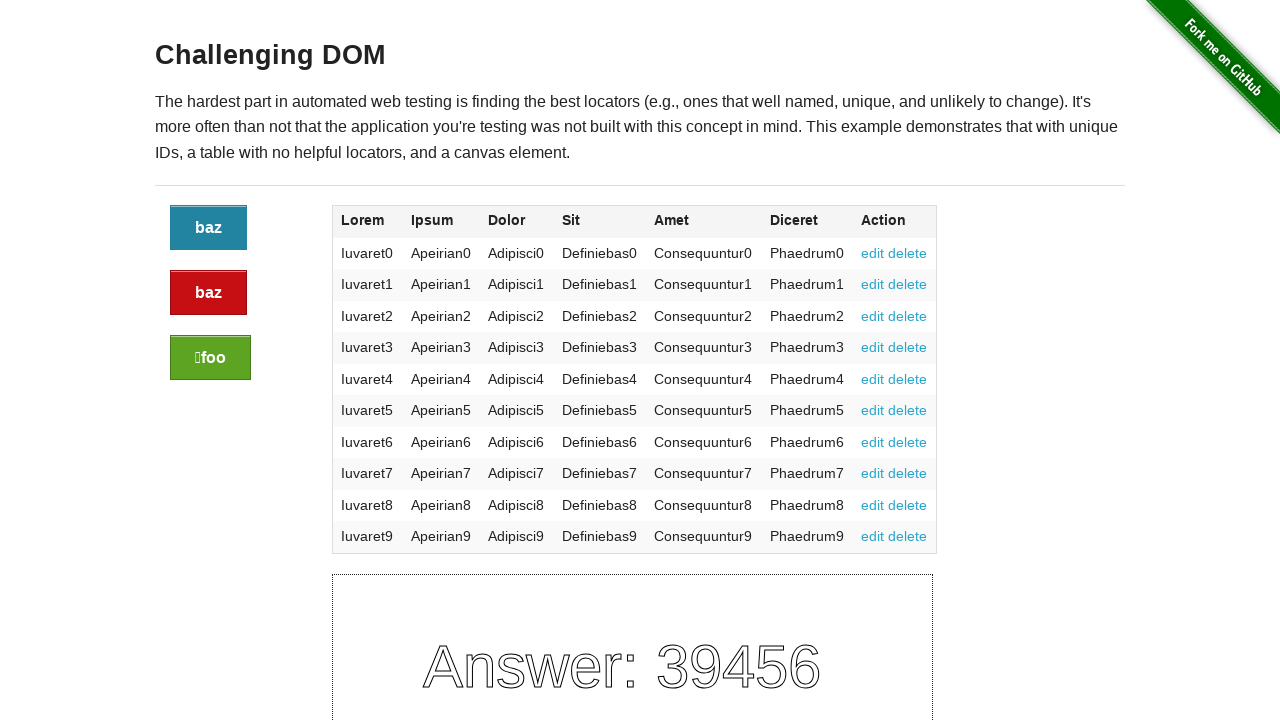

Clicked button (iteration 8) at (208, 228) on xpath=//div[@id='content']/div/div/div/div/a
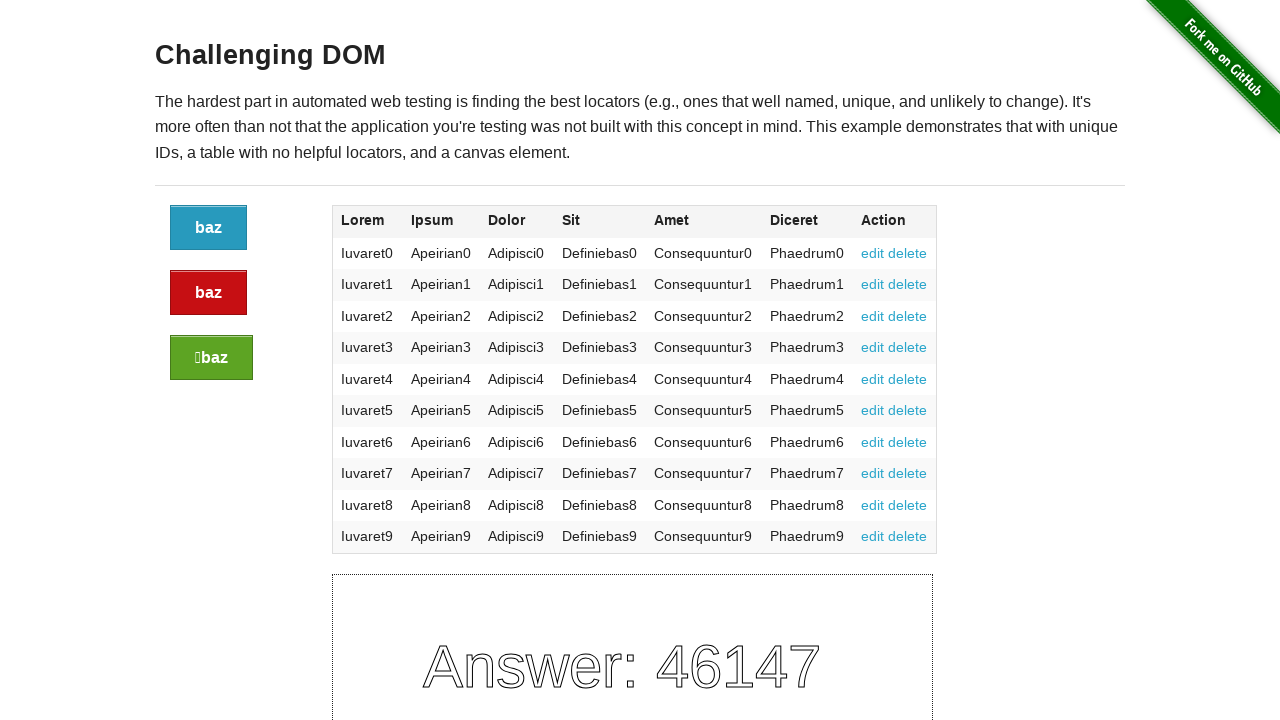

Canvas element loaded after button click (iteration 8)
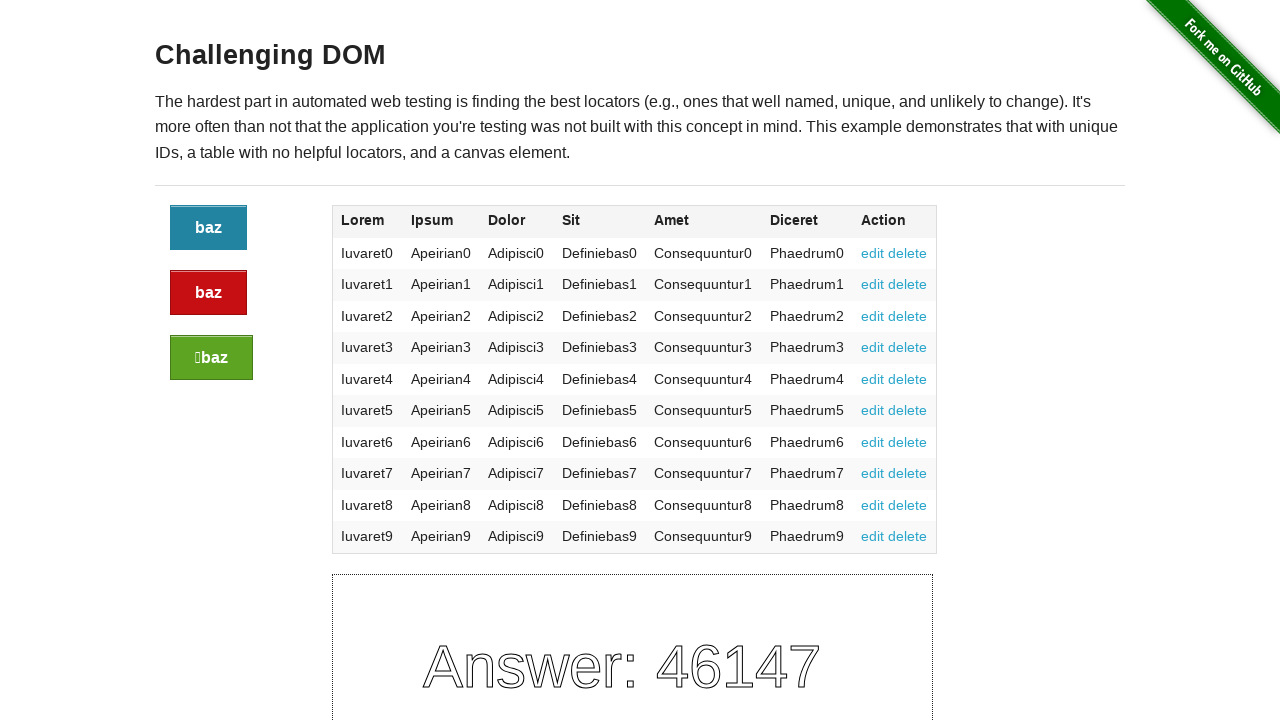

Clicked button (iteration 9) at (208, 228) on xpath=//div[@id='content']/div/div/div/div/a
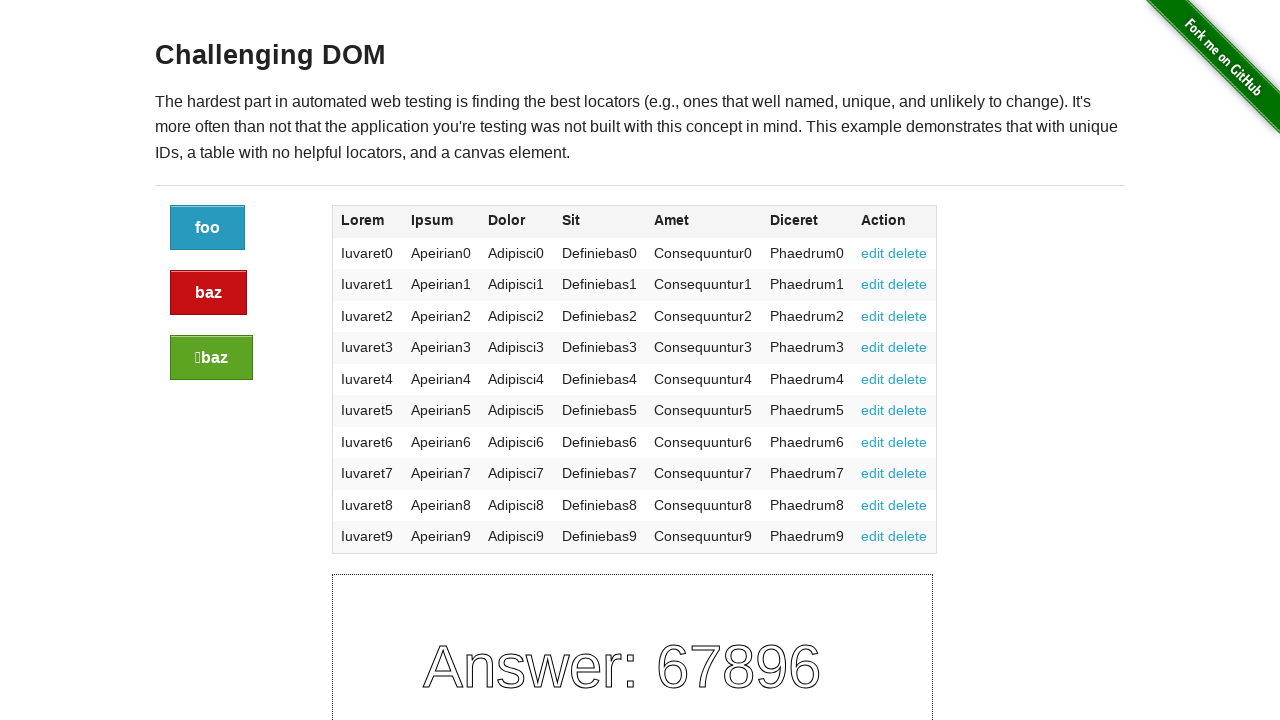

Canvas element loaded after button click (iteration 9)
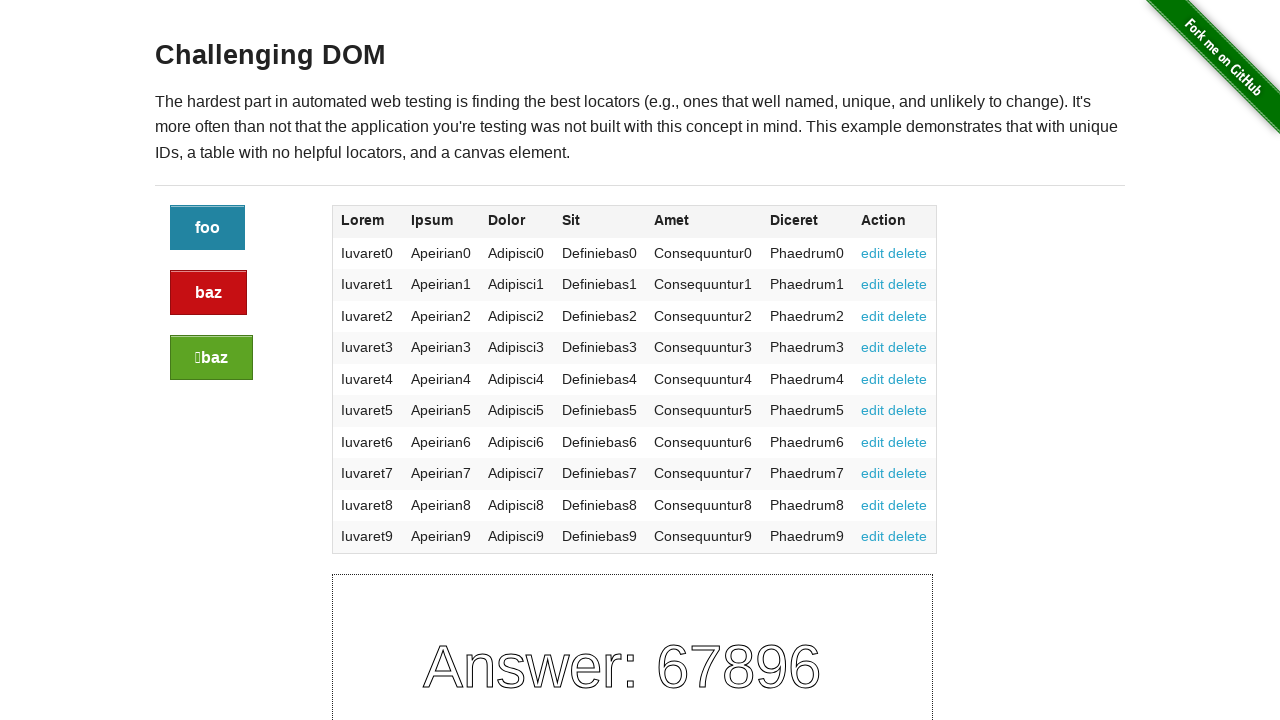

Clicked button (iteration 10) at (208, 228) on xpath=//div[@id='content']/div/div/div/div/a
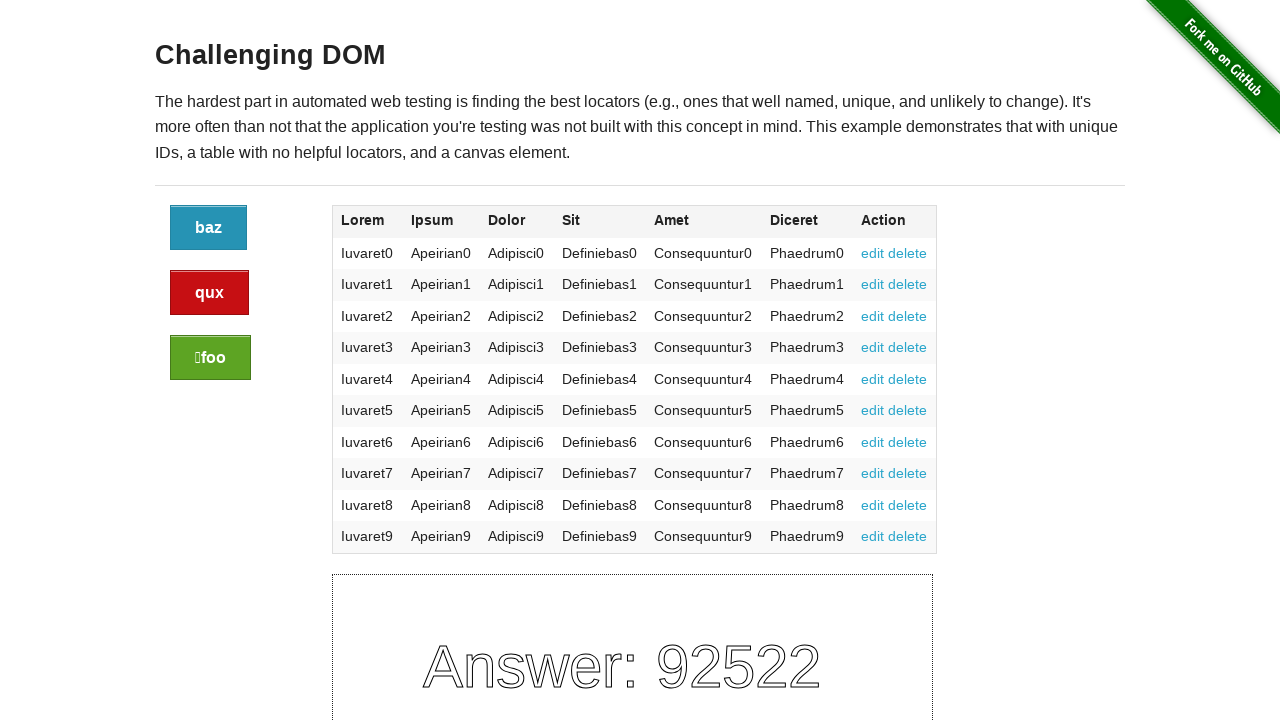

Canvas element loaded after button click (iteration 10)
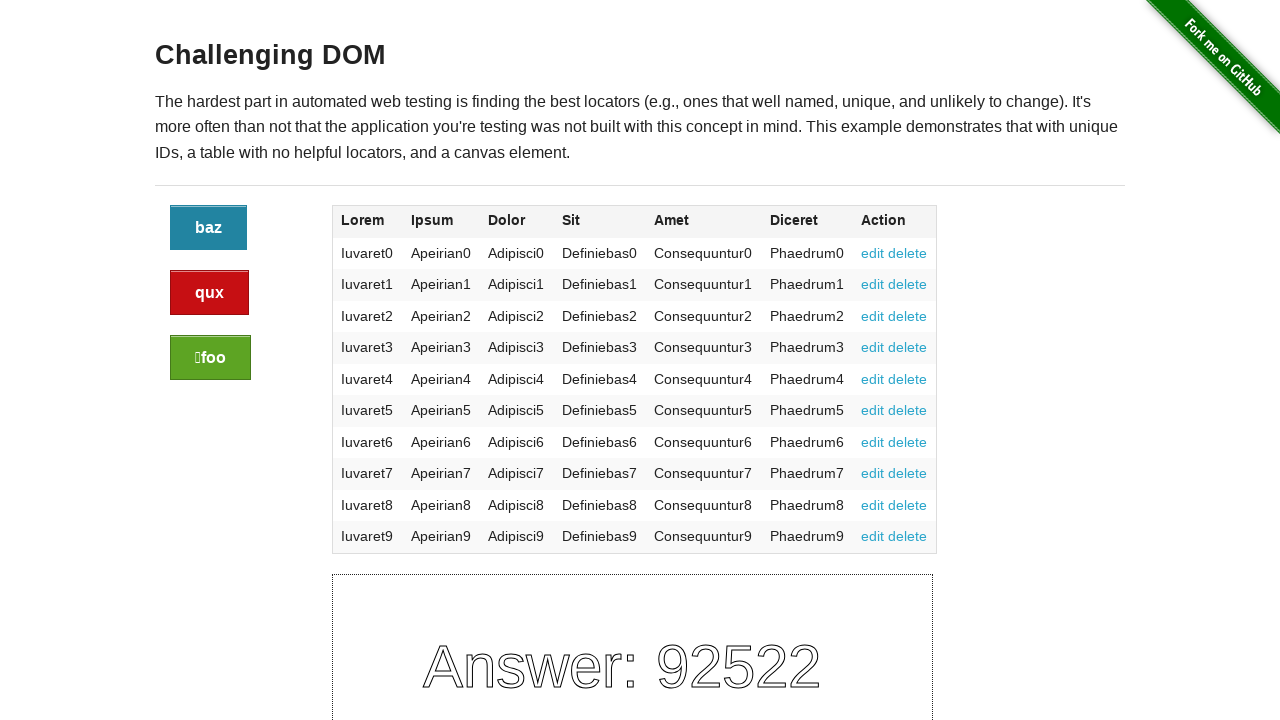

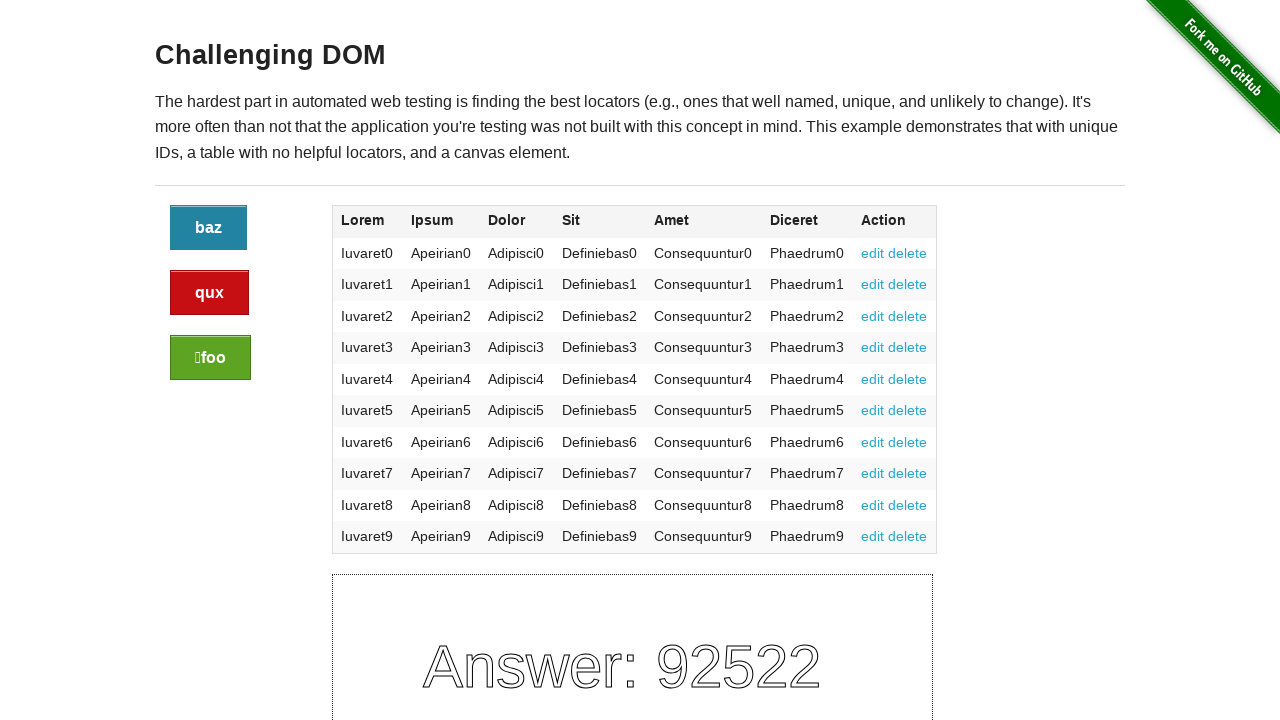